Simple browser test that navigates to Barclays UK website and maximizes the browser window to verify the page loads correctly.

Starting URL: https://www.barclays.co.uk/

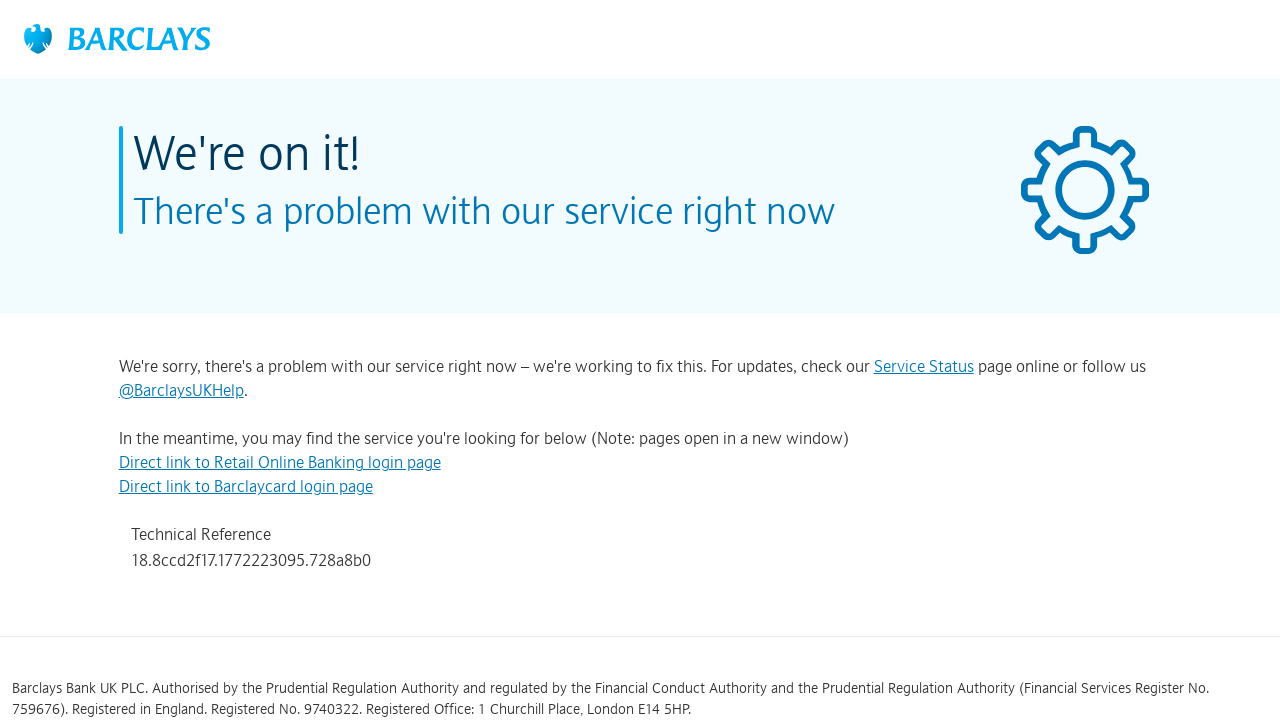

Set viewport to 1920x1080 to maximize browser window
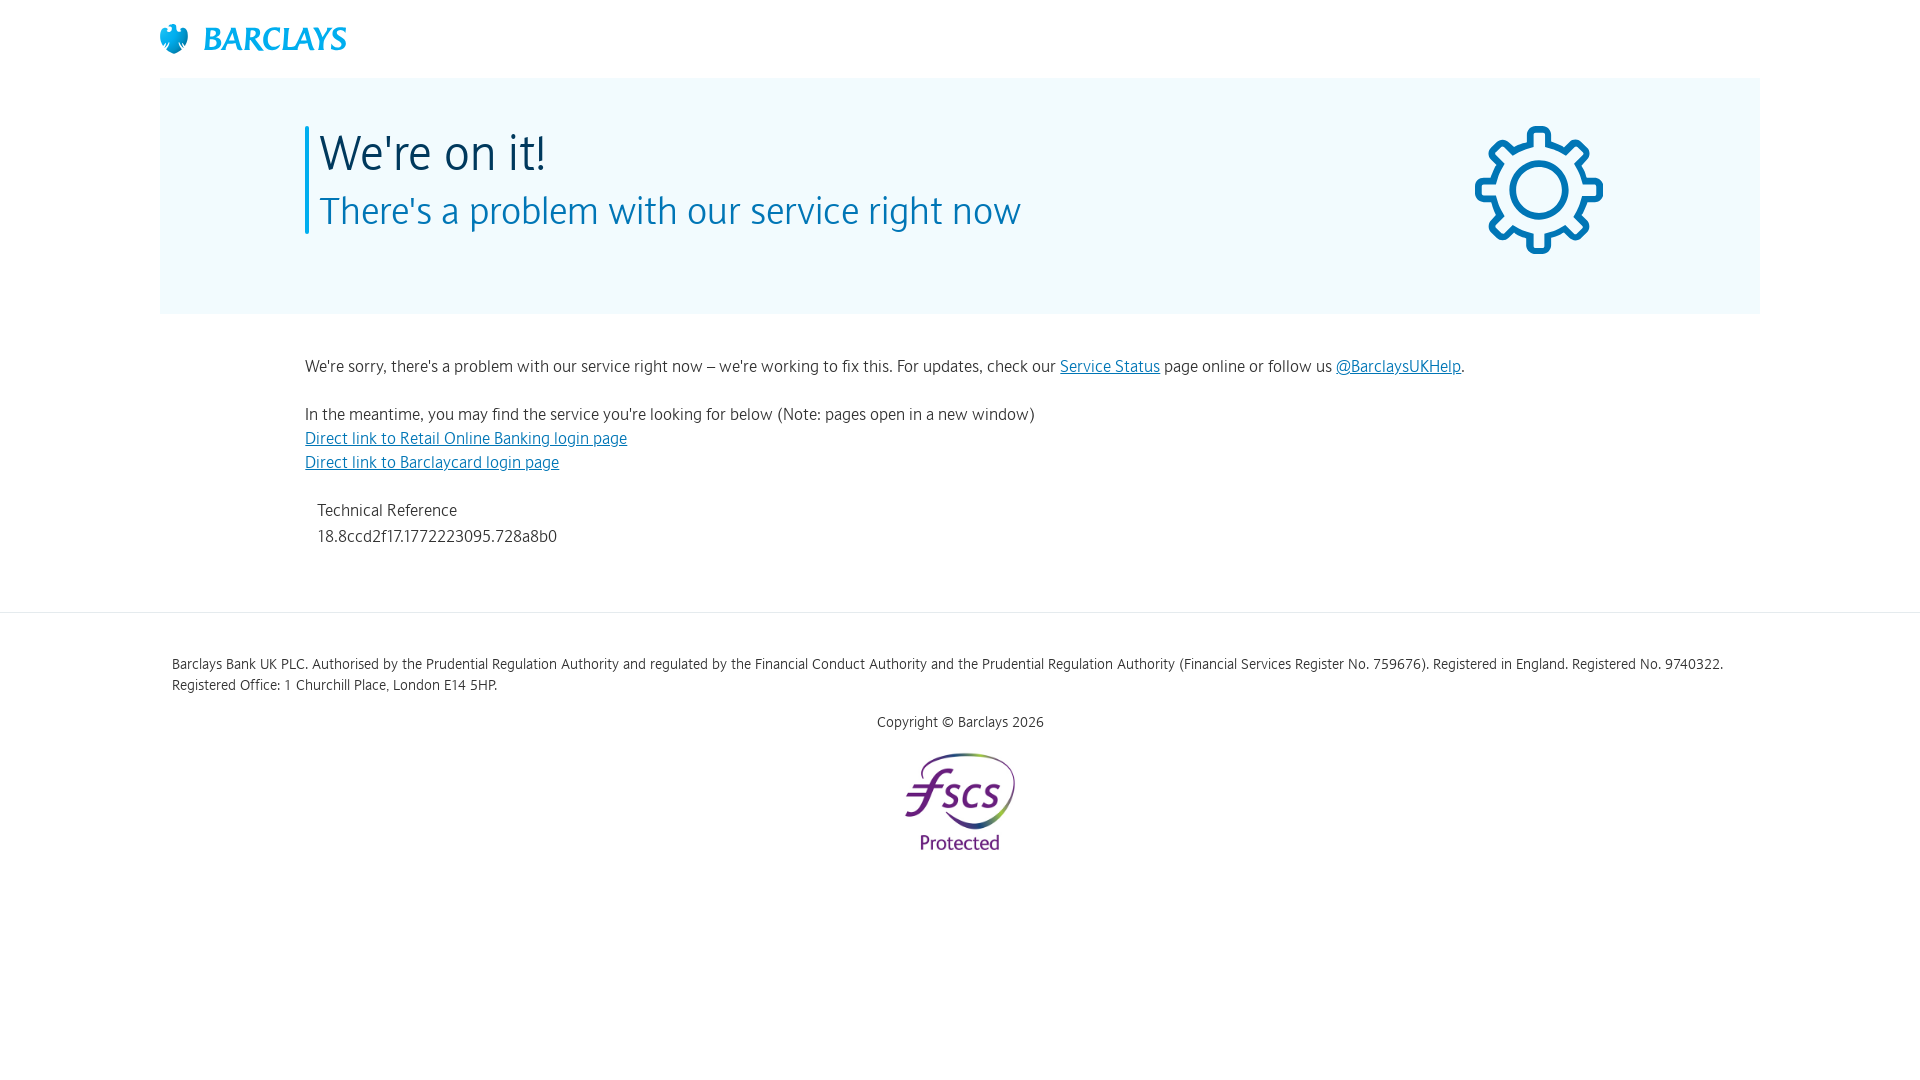

Barclays UK website page loaded (domcontentloaded)
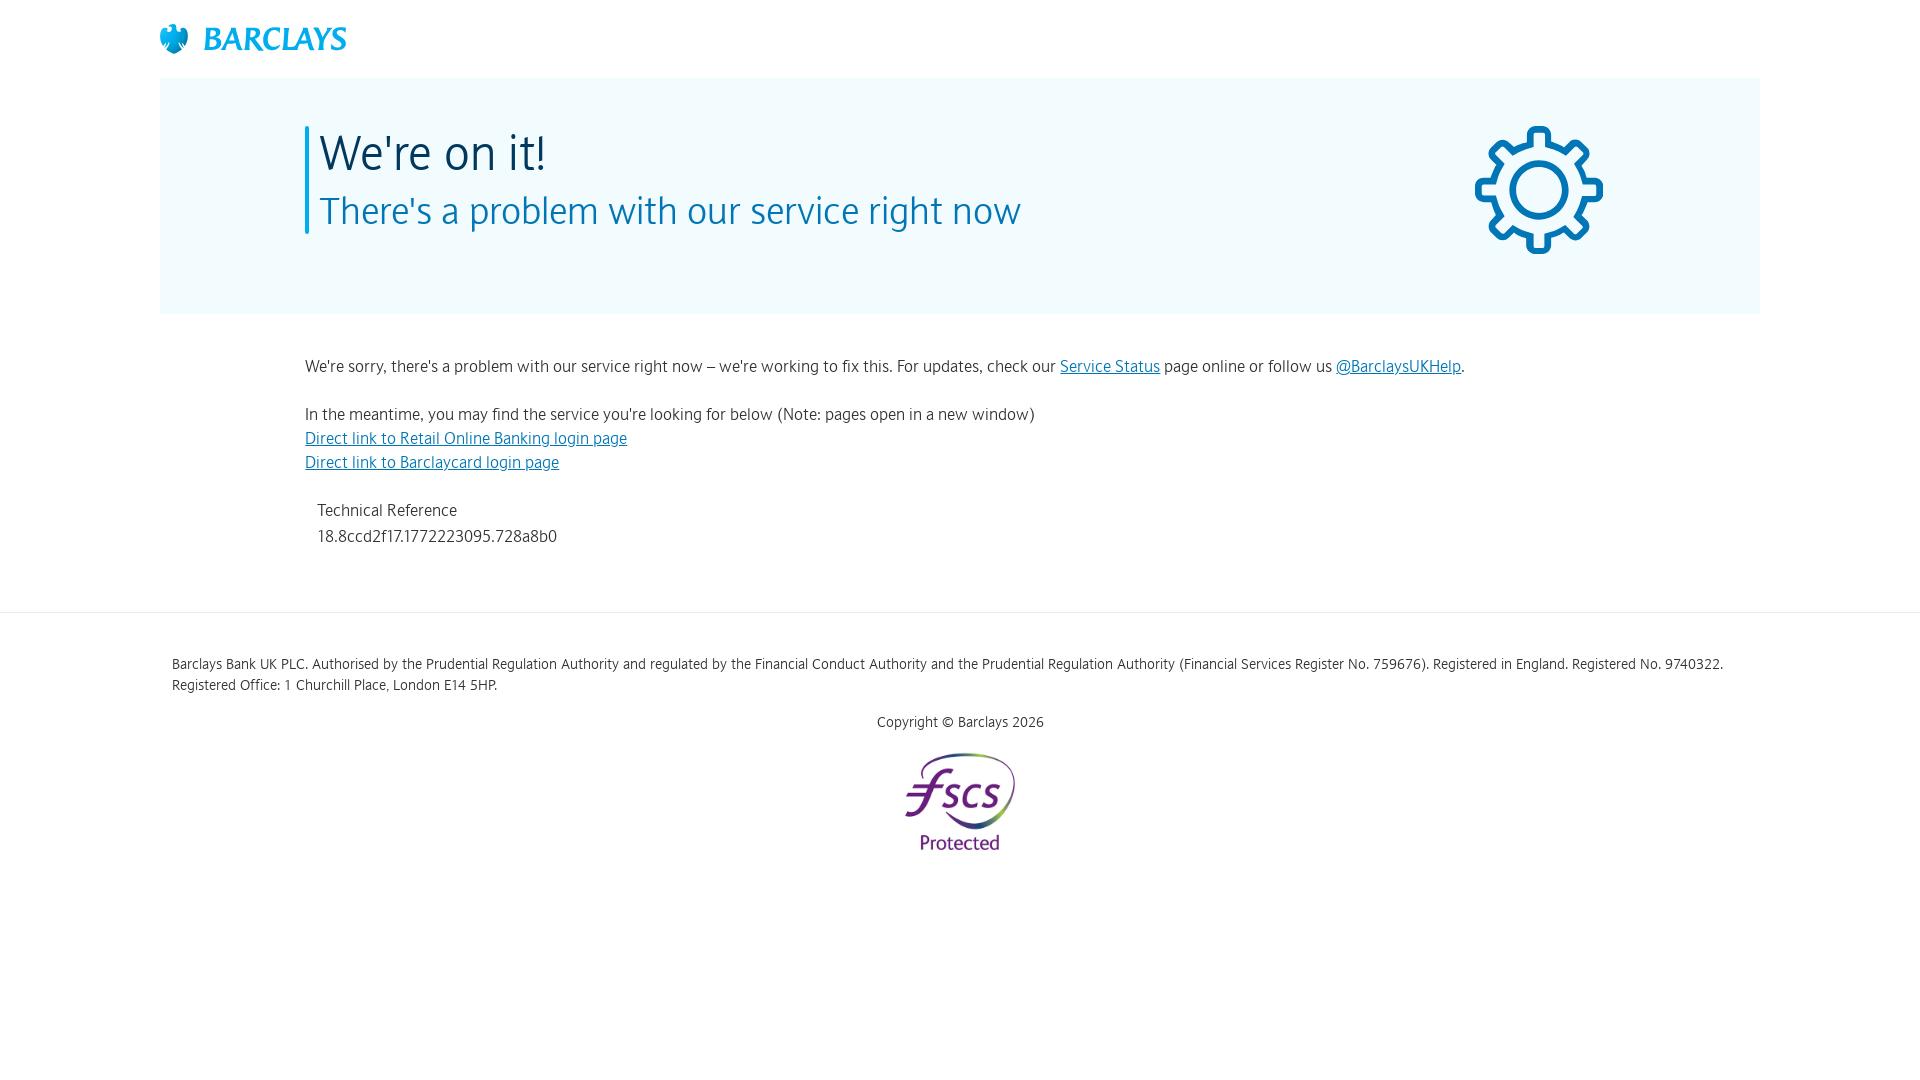

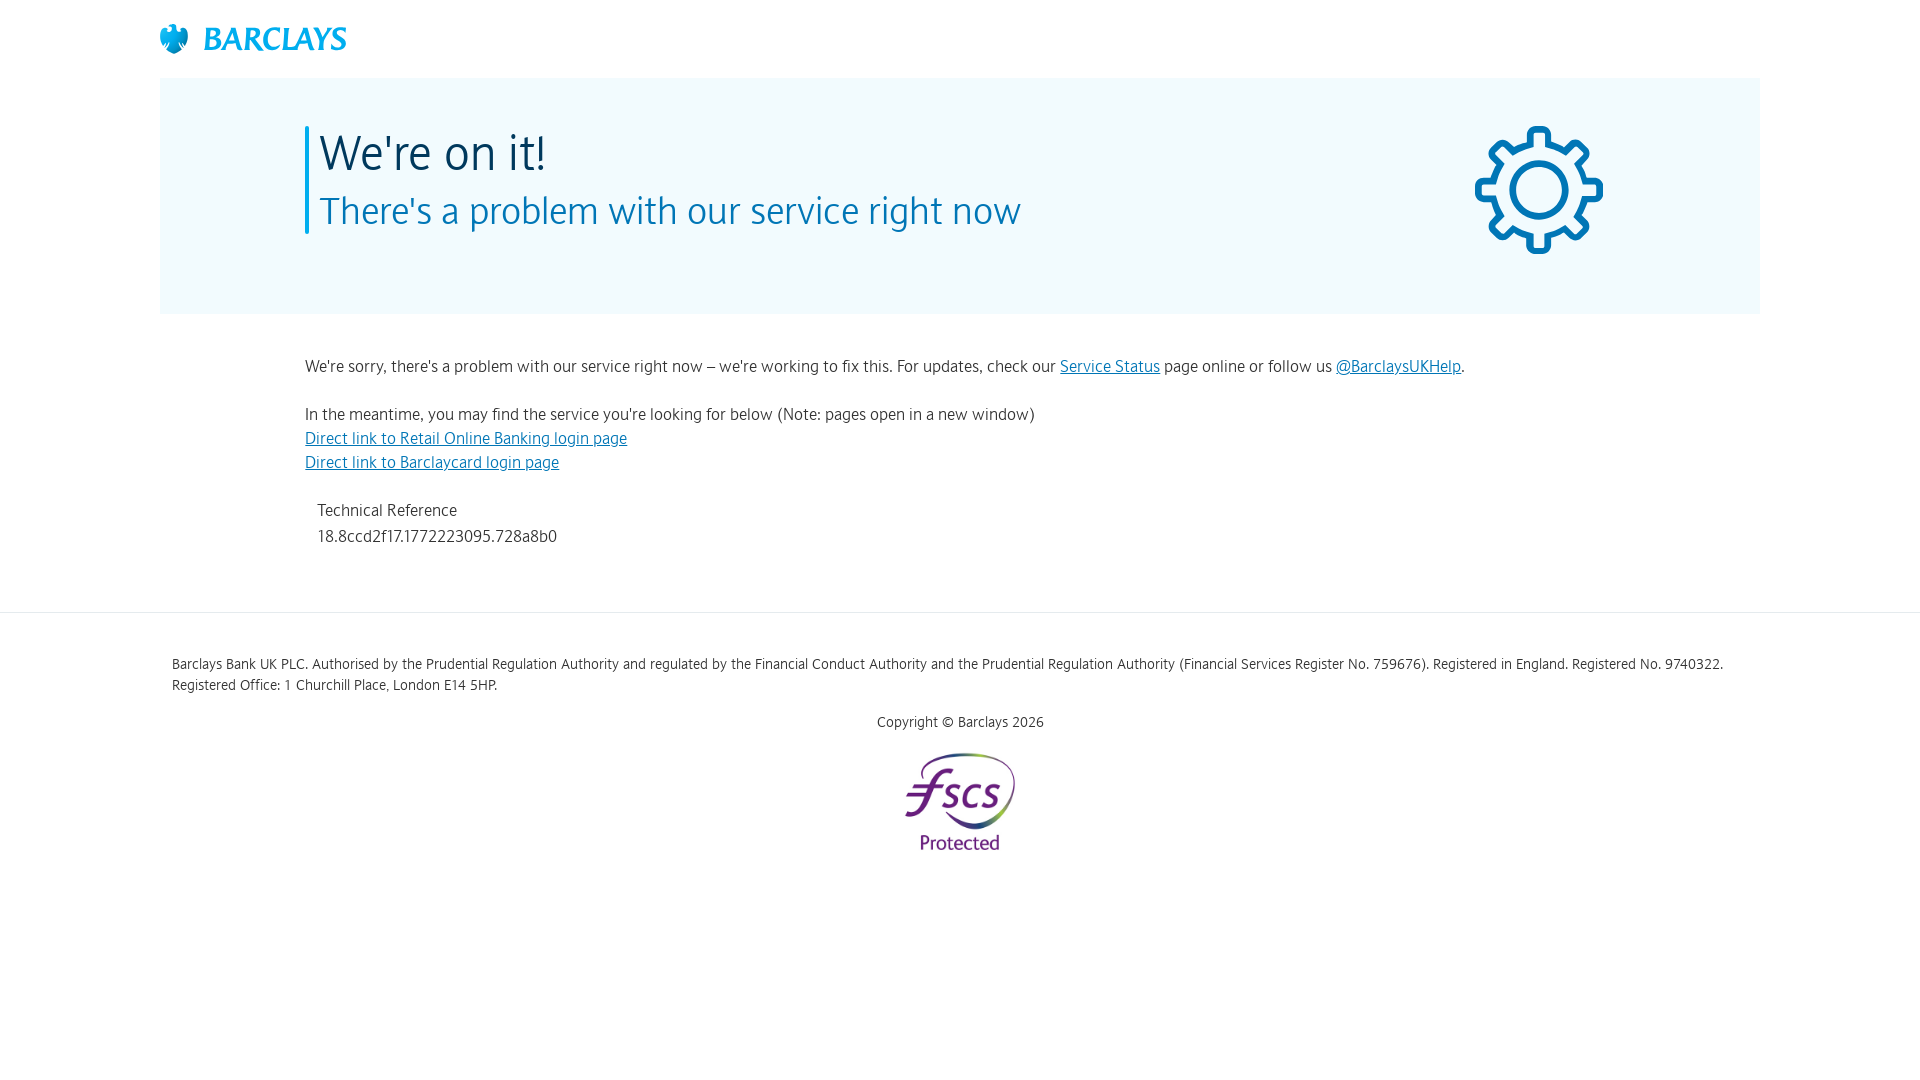